Fills out a registration form with personal information including name, address, email, phone, gender, hobbies, date of birth, skills and country selection

Starting URL: http://demo.automationtesting.in/Register.html

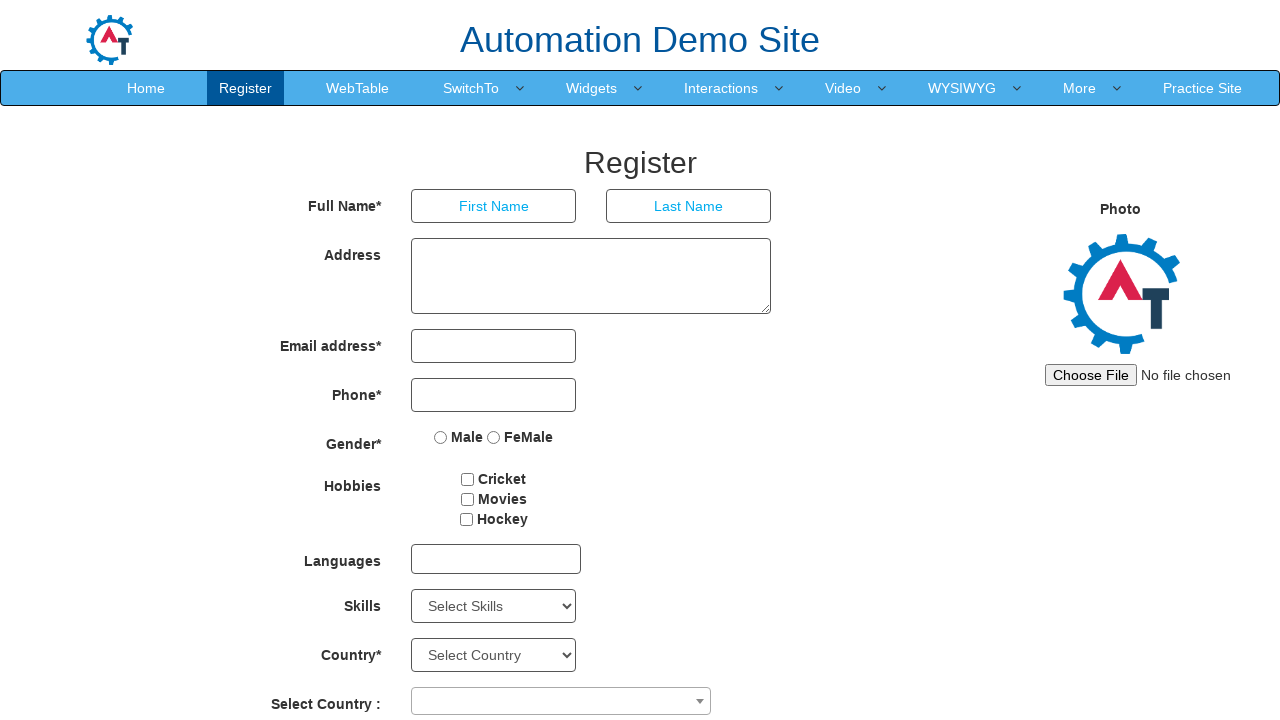

Navigated to registration form page
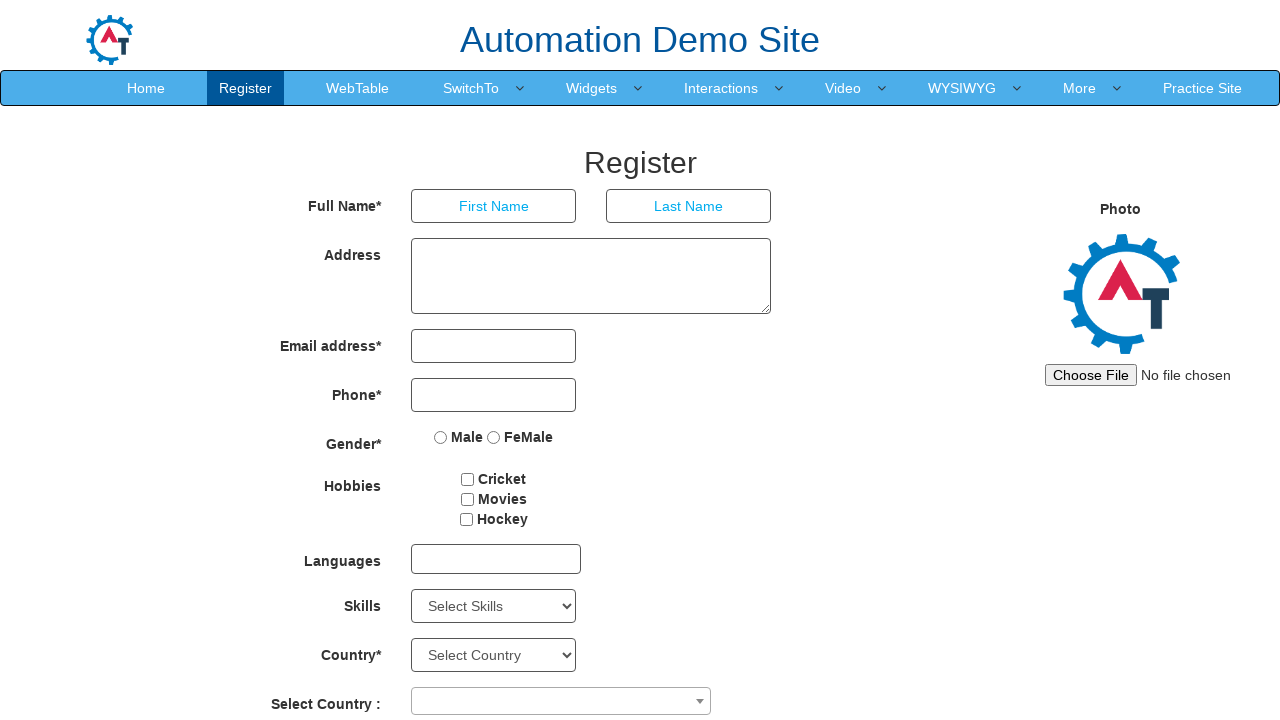

Filled first name field with 'chandana' on input[placeholder='First Name']
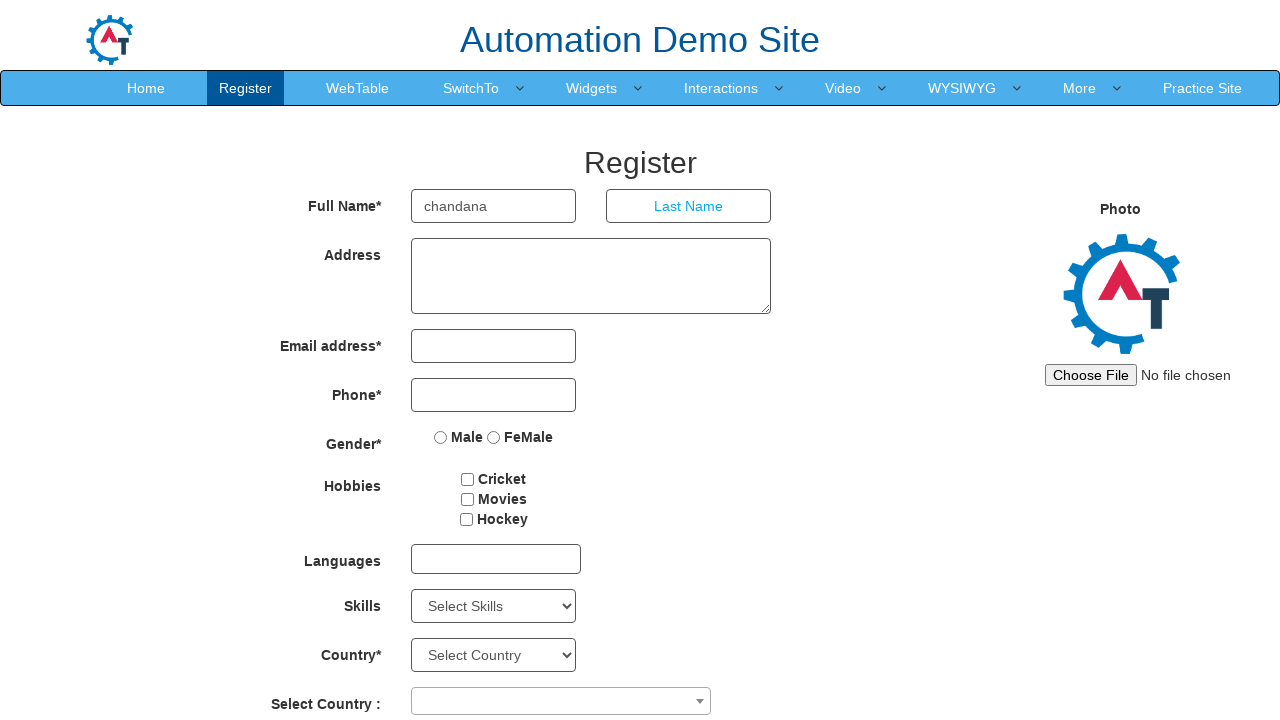

Filled last name field with 'chandu' on input[placeholder='Last Name']
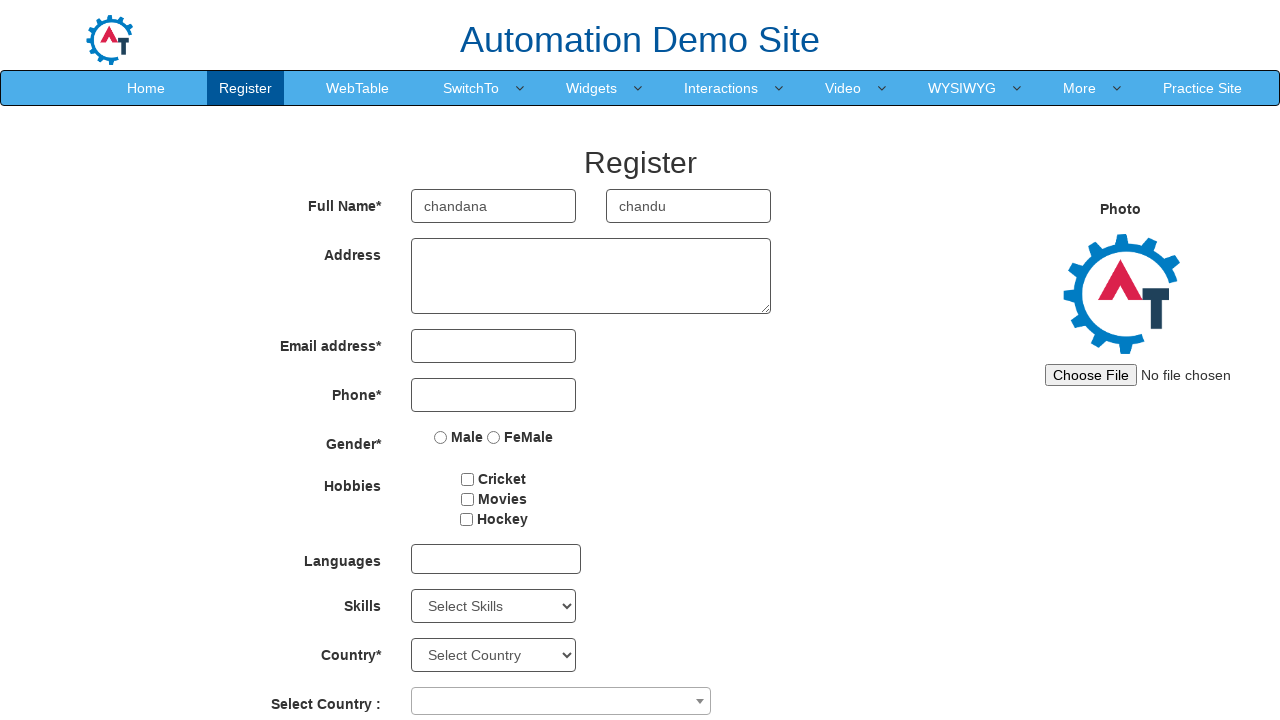

Filled address field with 'Bangalore' on textarea
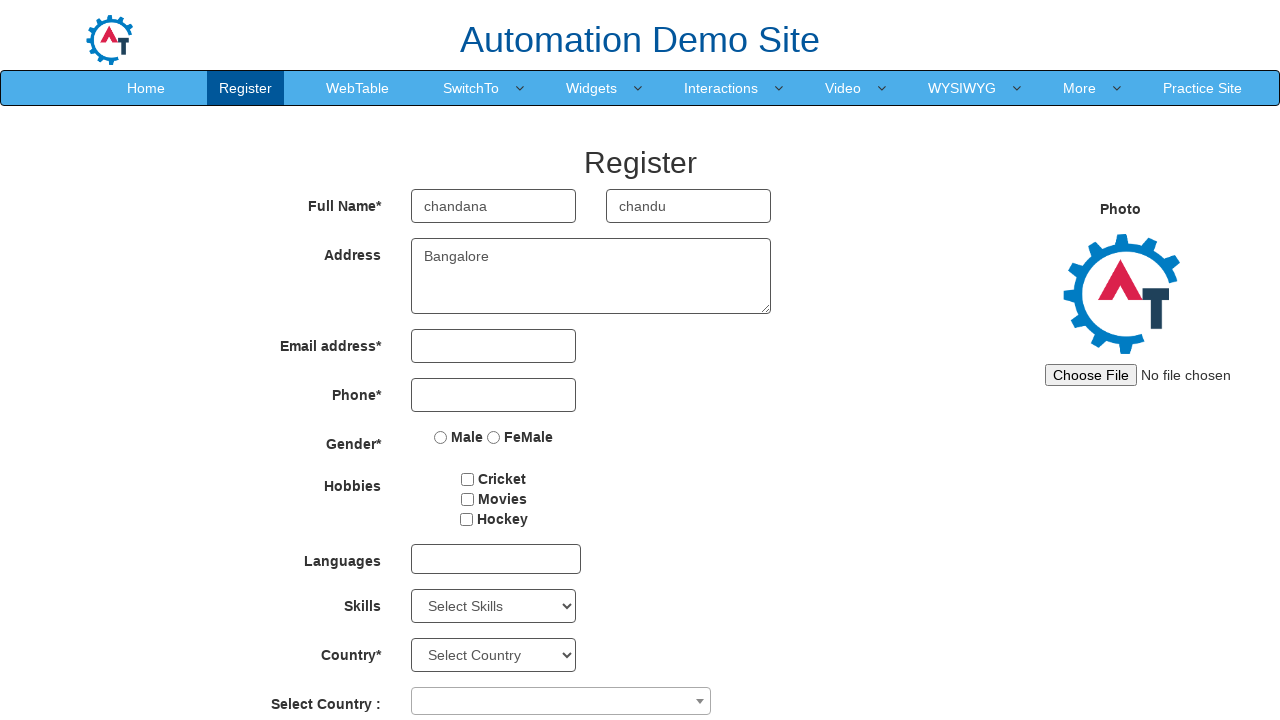

Filled email field with 'chandana.09@gmail.com' on input[type='email']
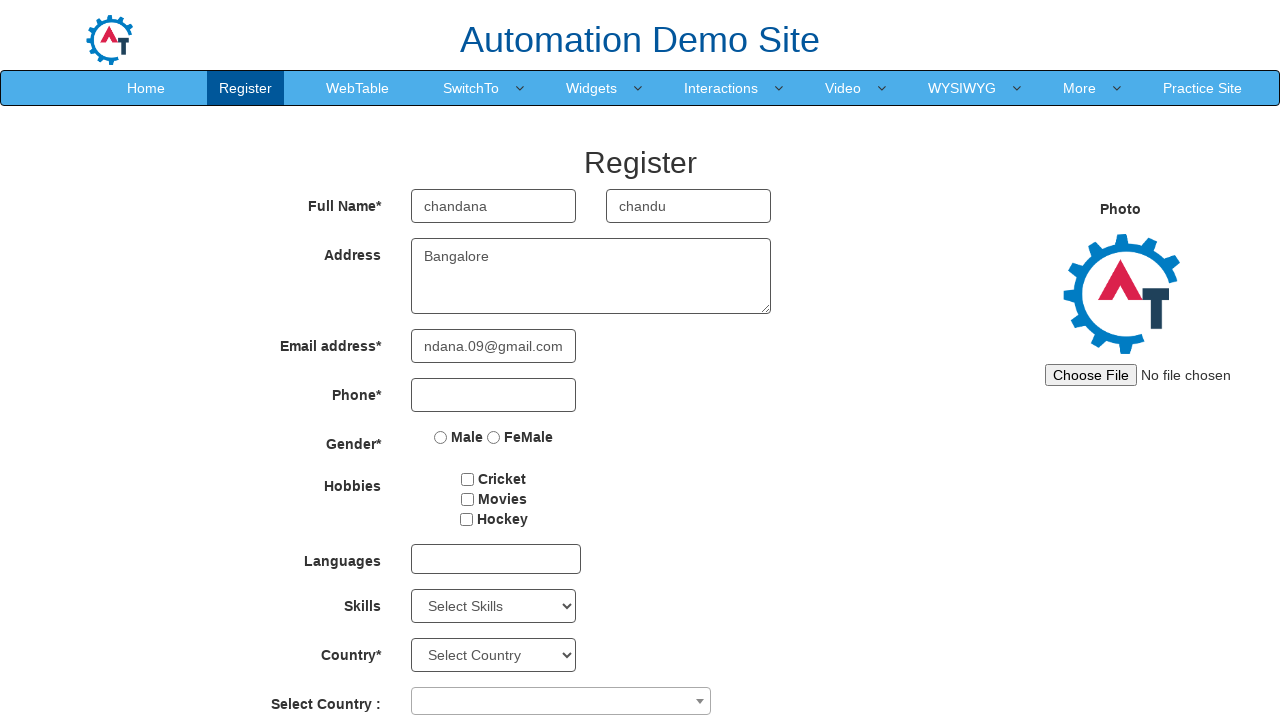

Filled phone number field with '9876543210' on input[type='tel']
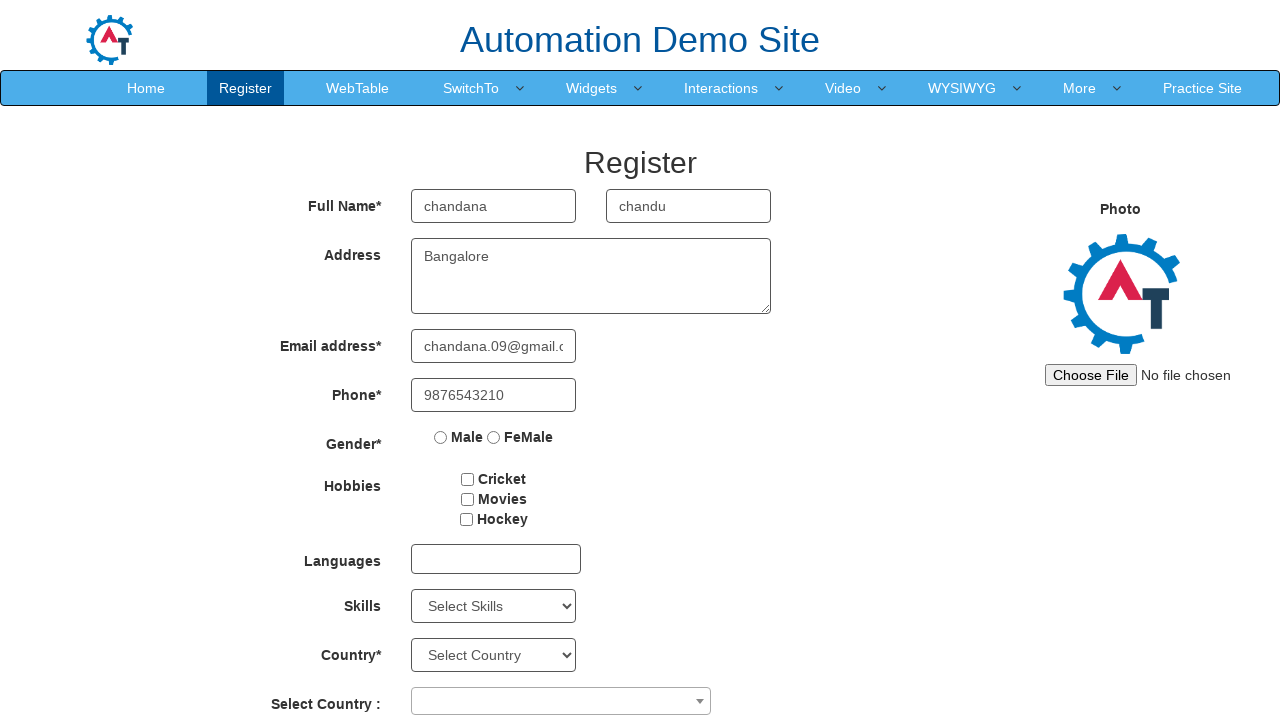

Selected Female gender option at (494, 437) on input[name='radiooptions'][value='FeMale']
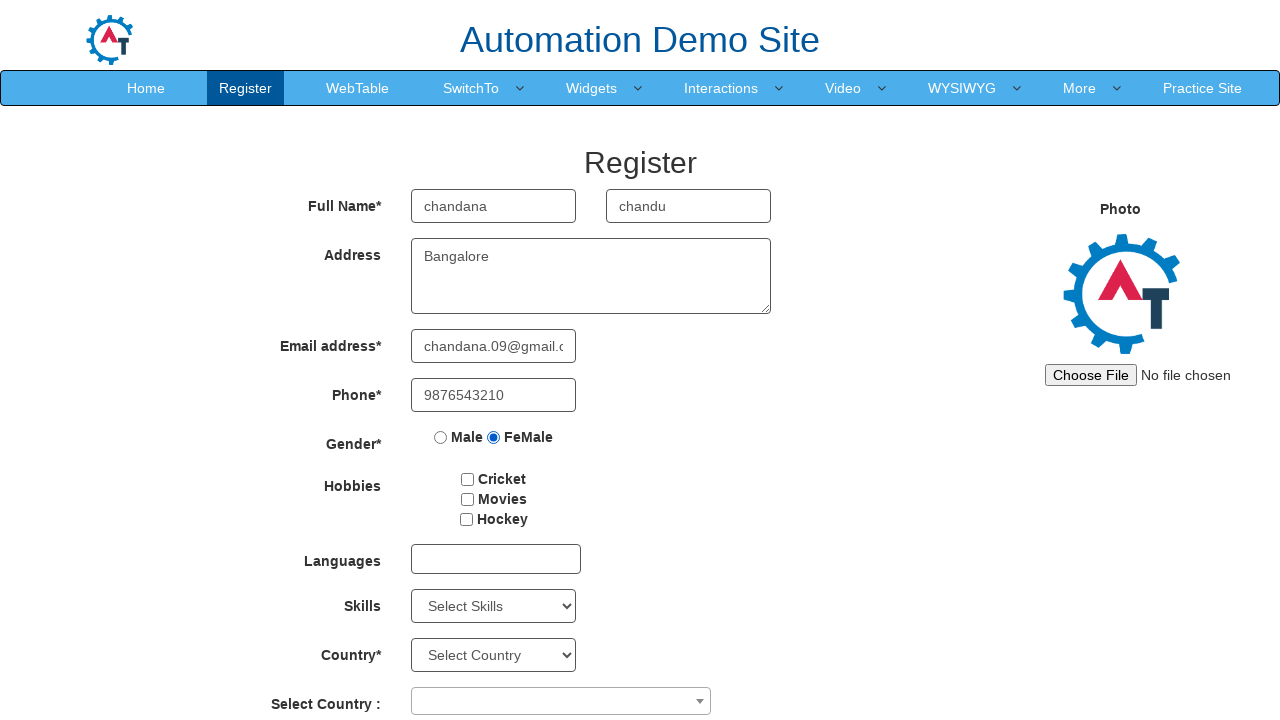

Selected Cricket hobby checkbox at (468, 479) on input#checkbox1[value='Cricket']
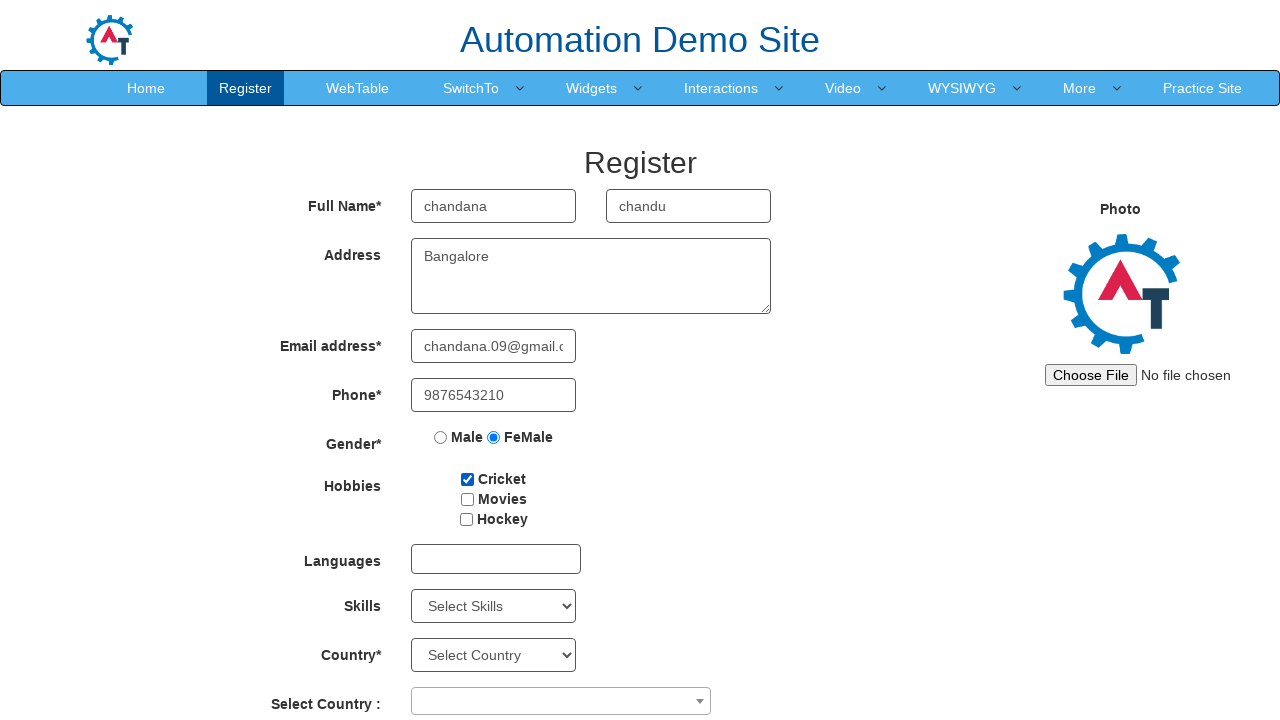

Selected Movies hobby checkbox at (467, 499) on input#checkbox2[value='Movies']
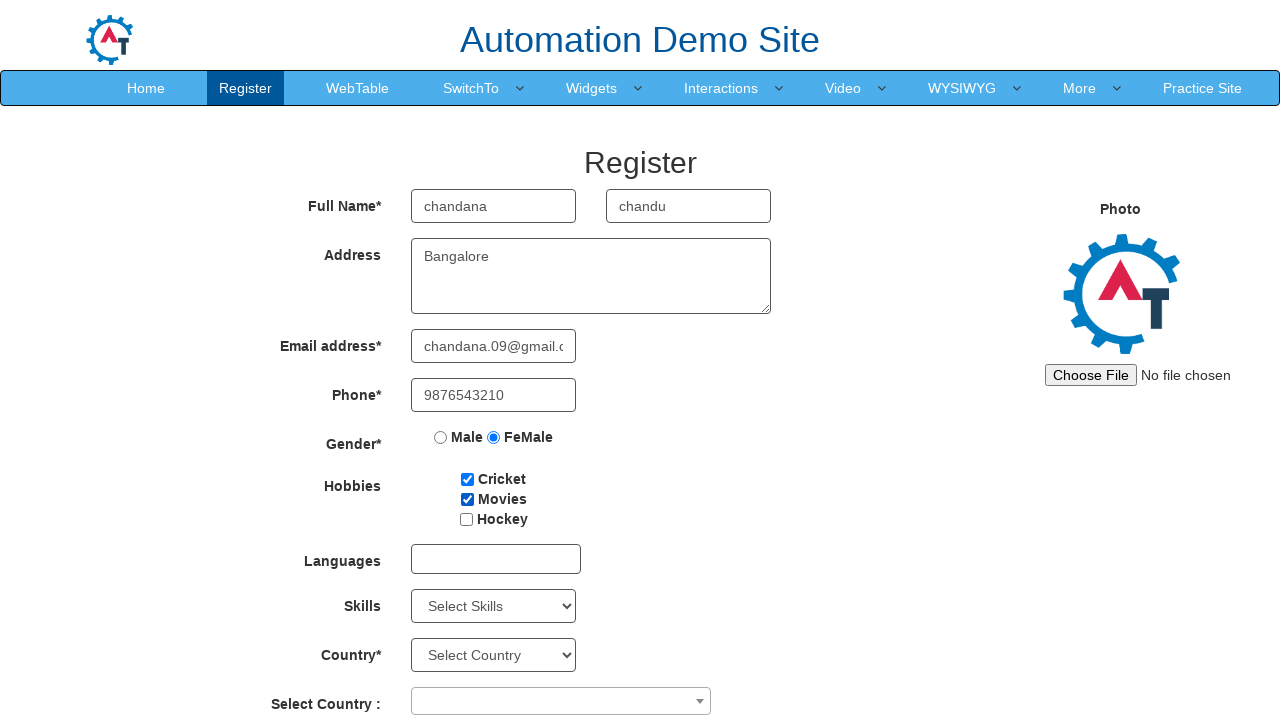

Selected birth year as '2012' on select#yearbox
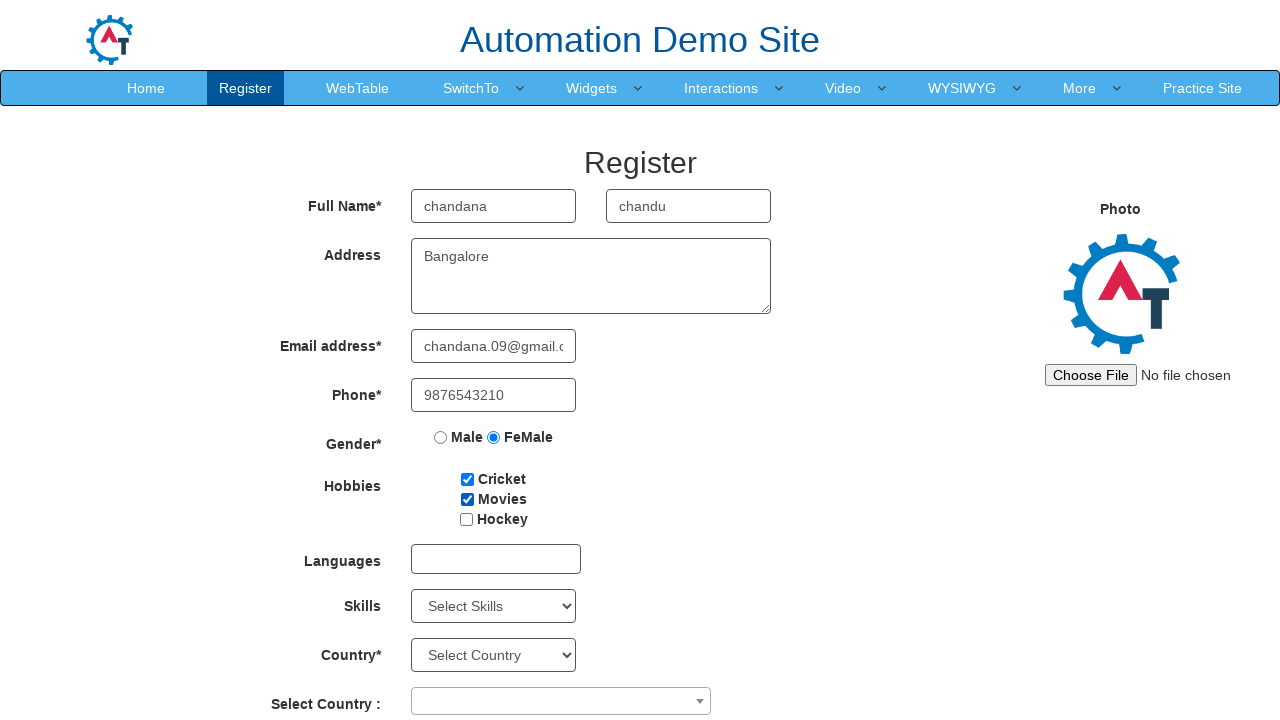

Selected birth month as 'December' on select[placeholder='Month']
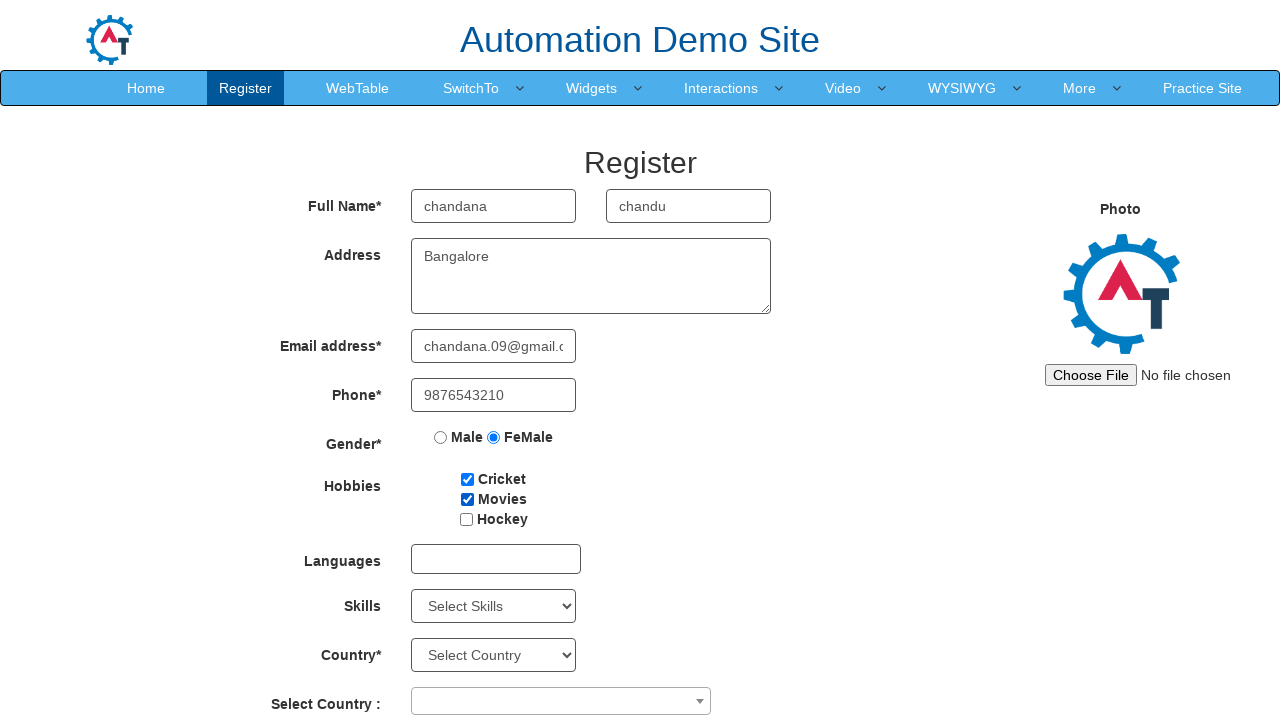

Selected birth day as '9' on select#daybox
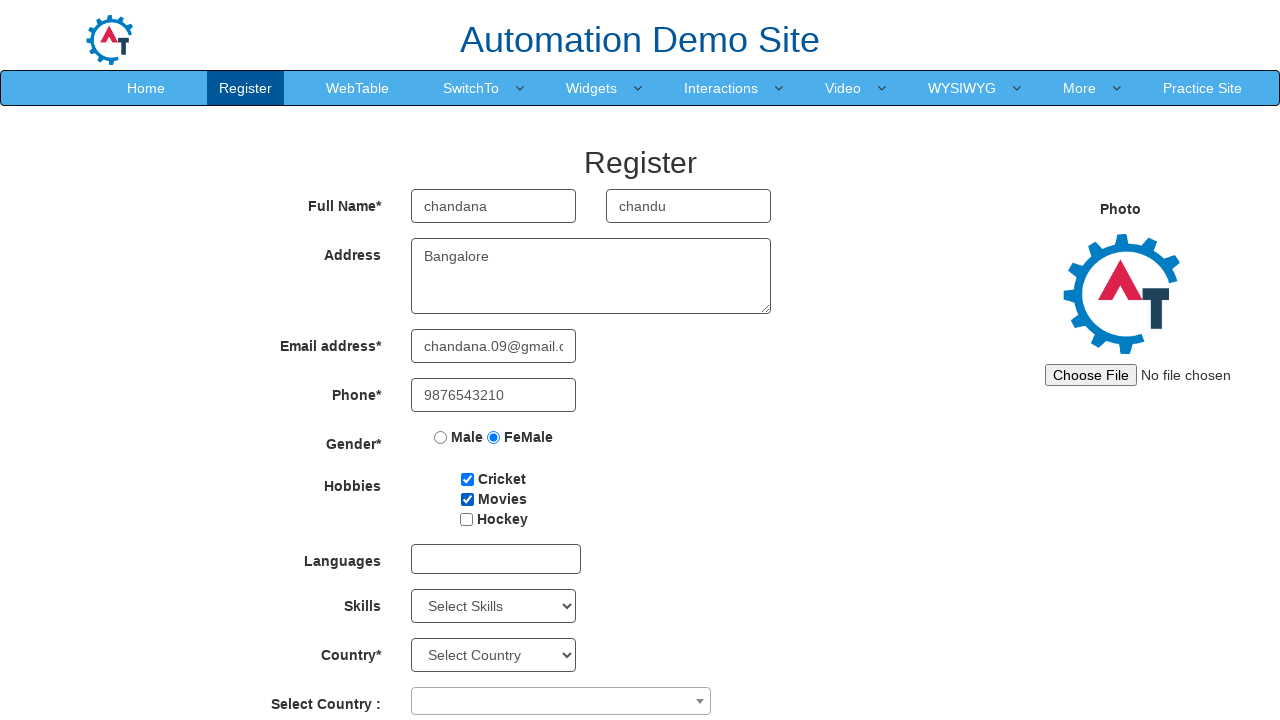

Selected skill as 'Certifications' on select#Skills
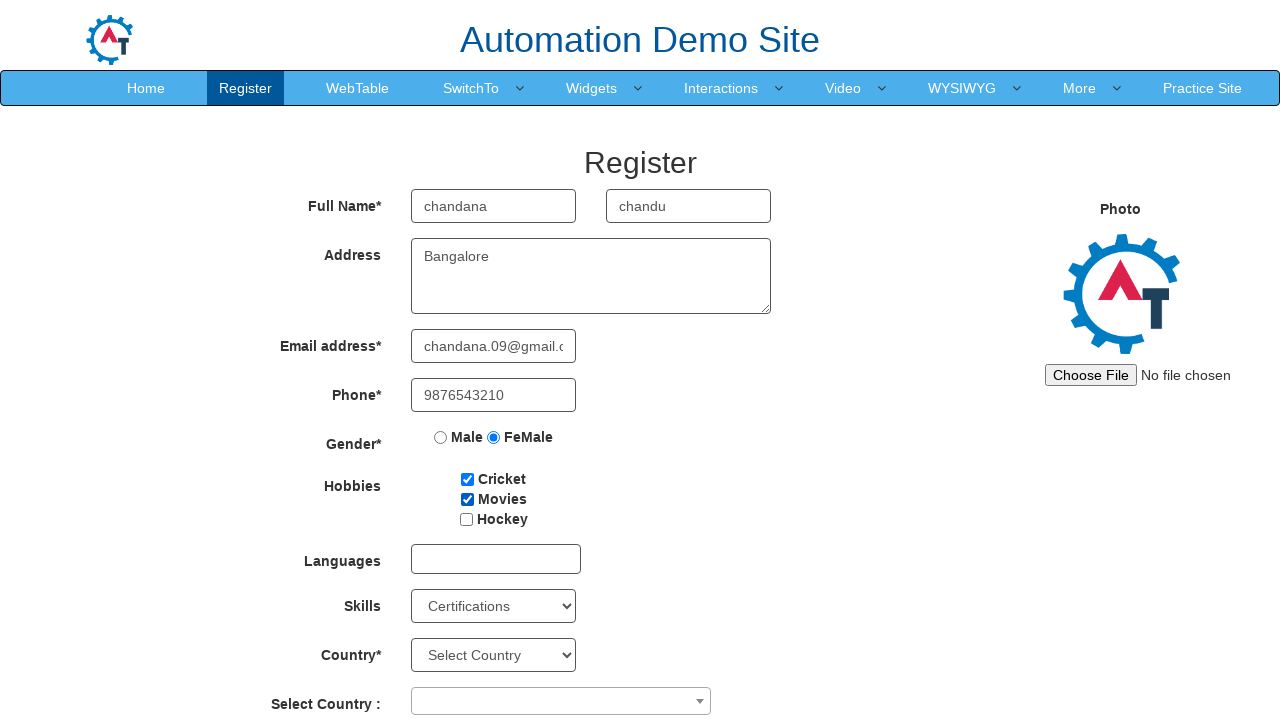

Selected country as 'India' on select#country
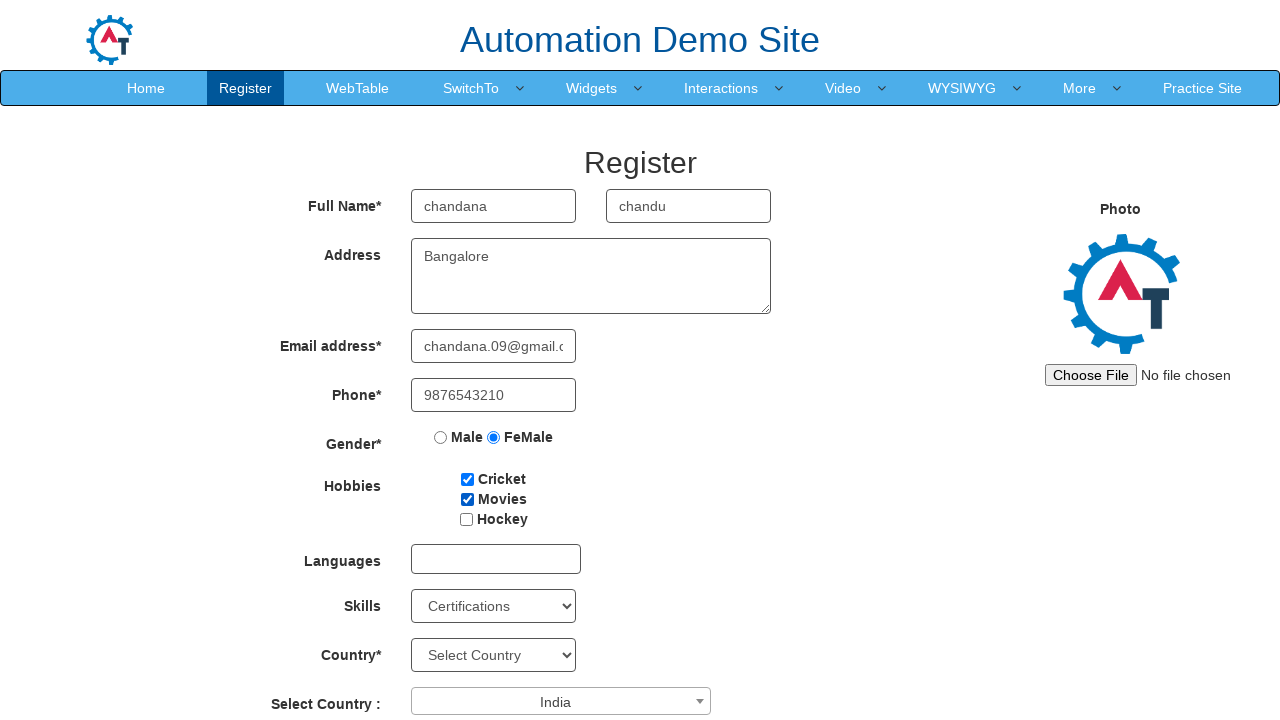

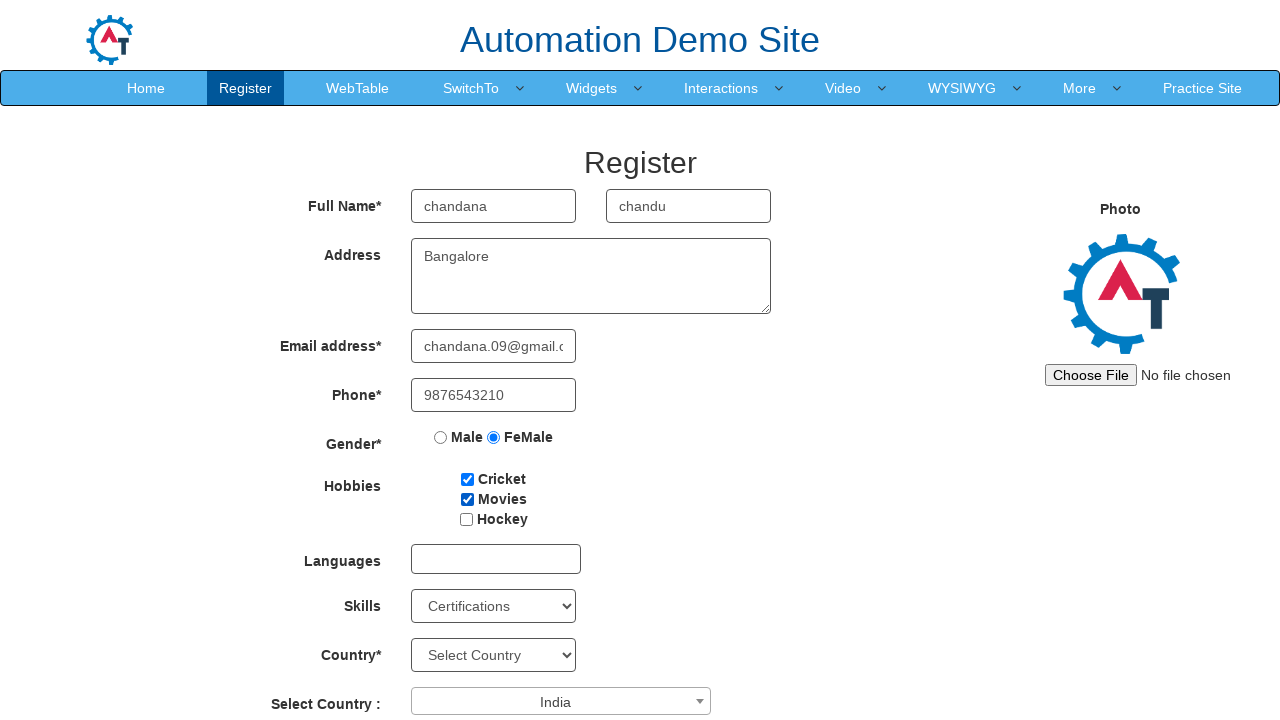